Tests checkbox interaction by clicking on two checkboxes to toggle their checked/unchecked states

Starting URL: http://the-internet.herokuapp.com/checkboxes

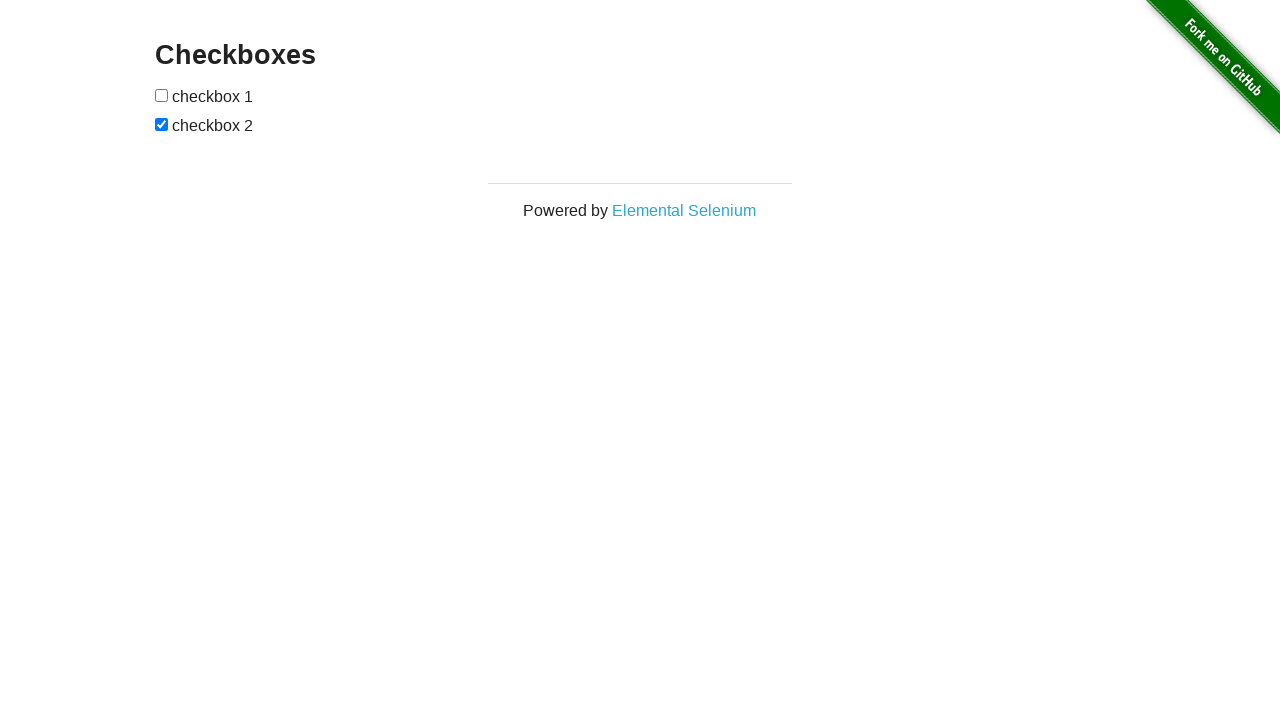

Waited for checkboxes to be visible on the page
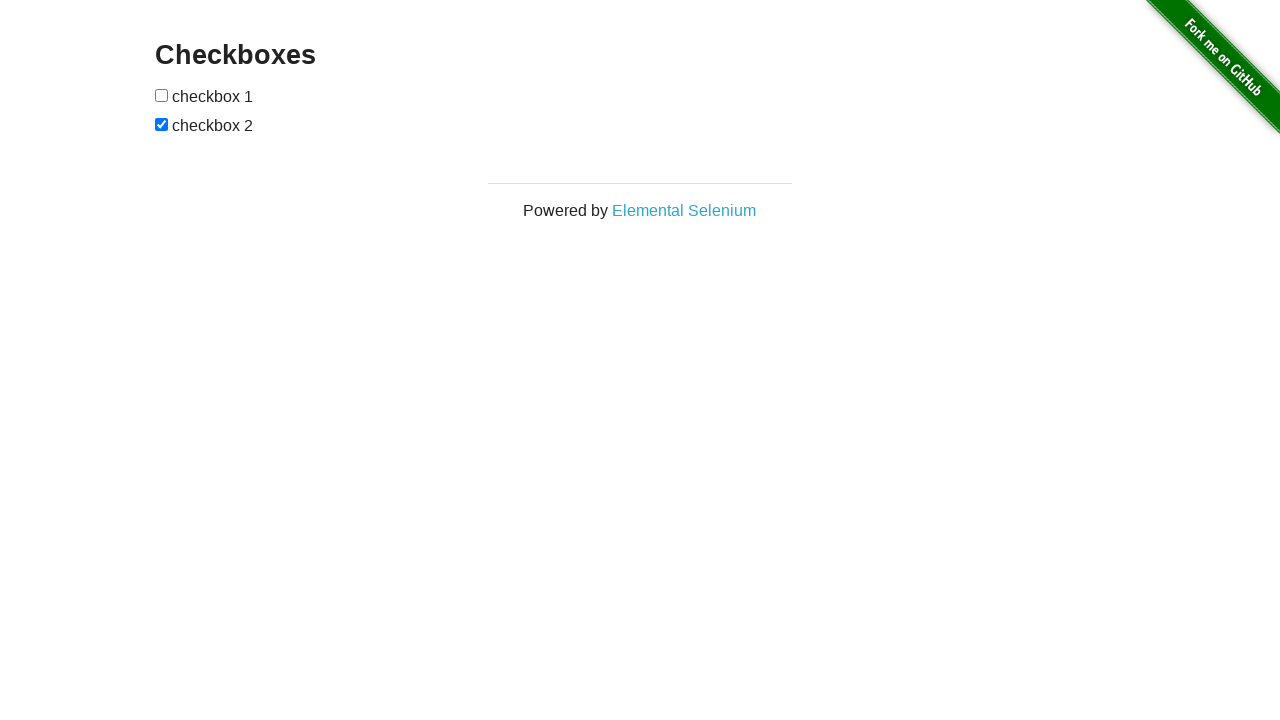

Clicked the second checkbox to toggle its state at (162, 124) on form input[type='checkbox']:nth-of-type(2)
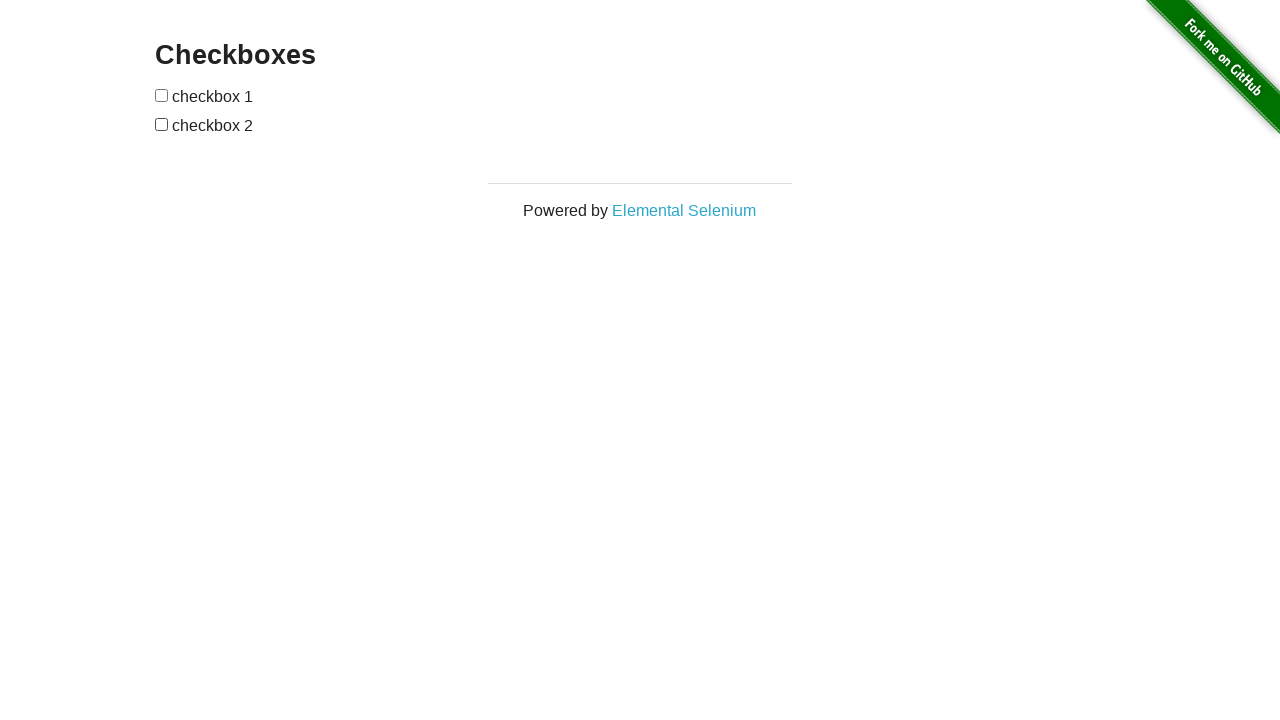

Clicked the first checkbox to toggle its state at (162, 95) on form input[type='checkbox']:nth-of-type(1)
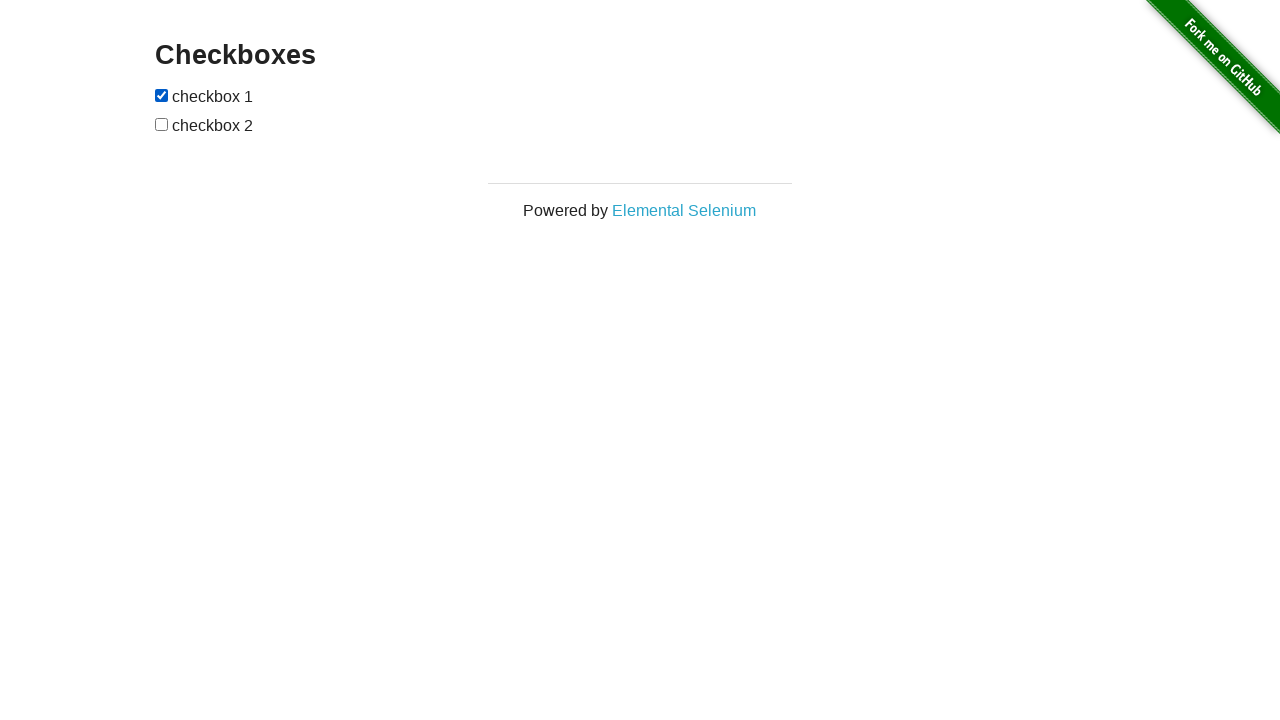

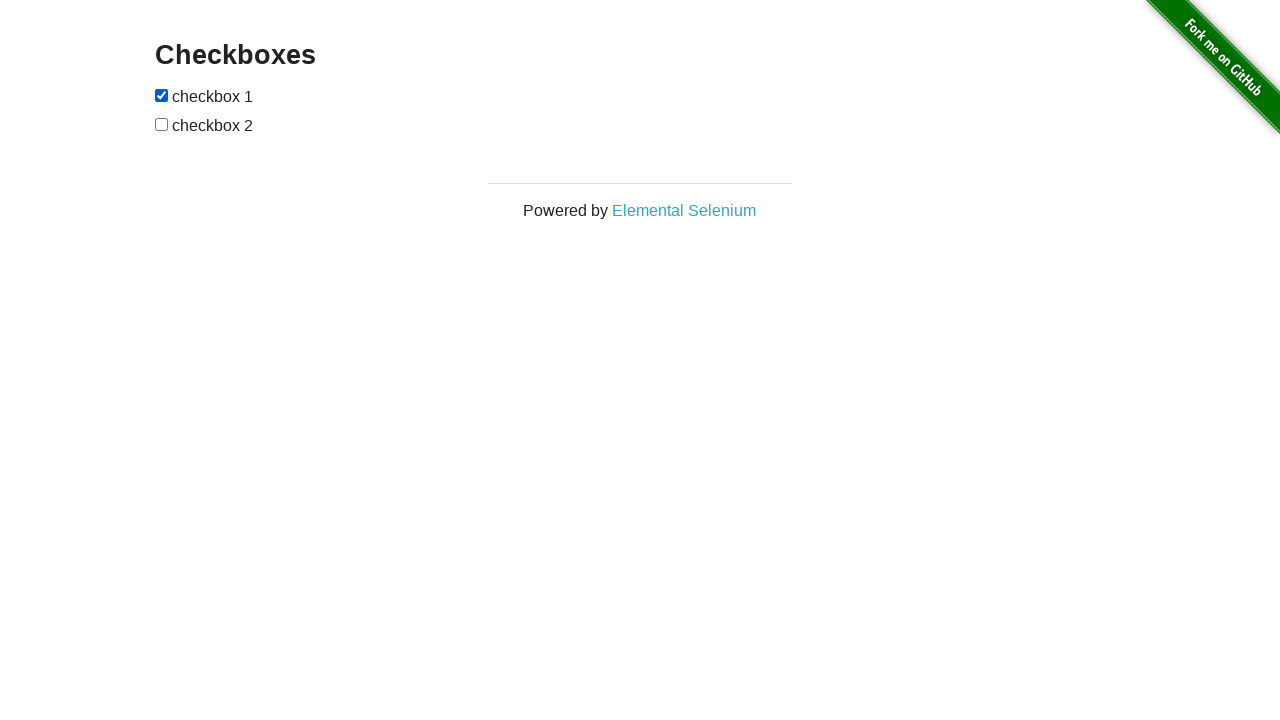